Navigates to Mars NASA news site and waits for news content to load, verifying that the news list text element is present

Starting URL: https://data-class-mars.s3.amazonaws.com/Mars/index.html

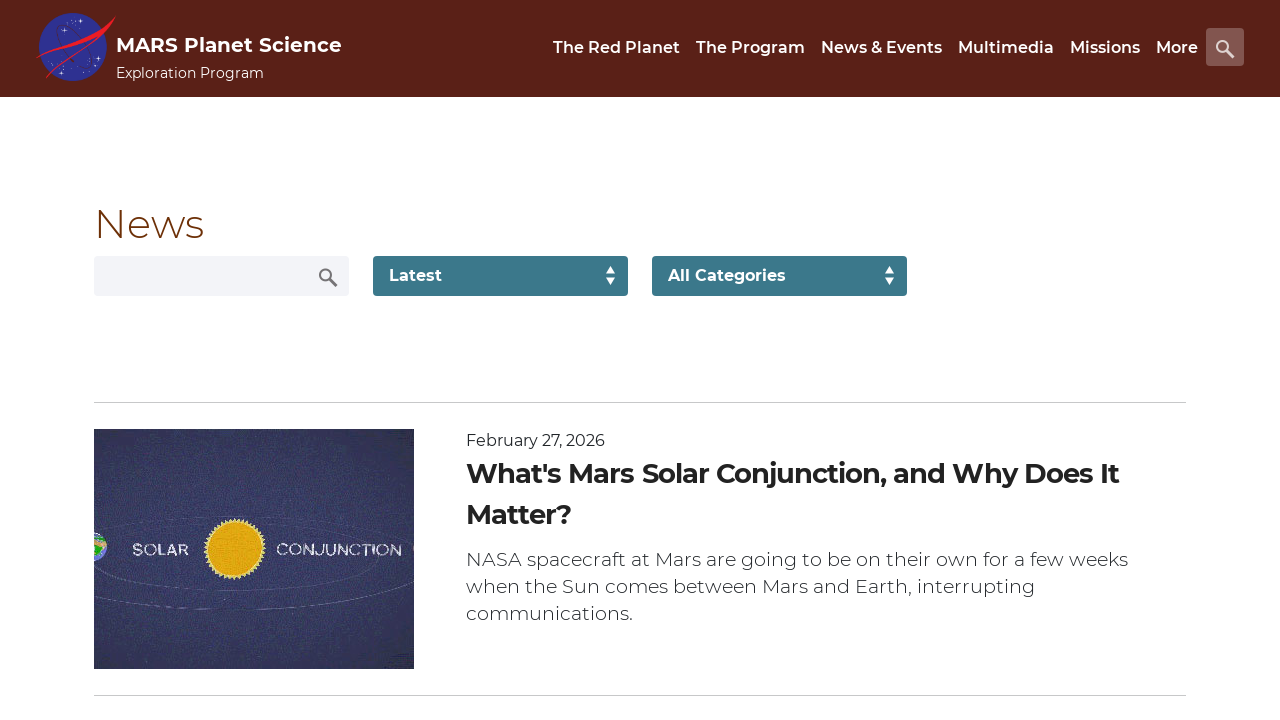

Navigated to Mars NASA news site
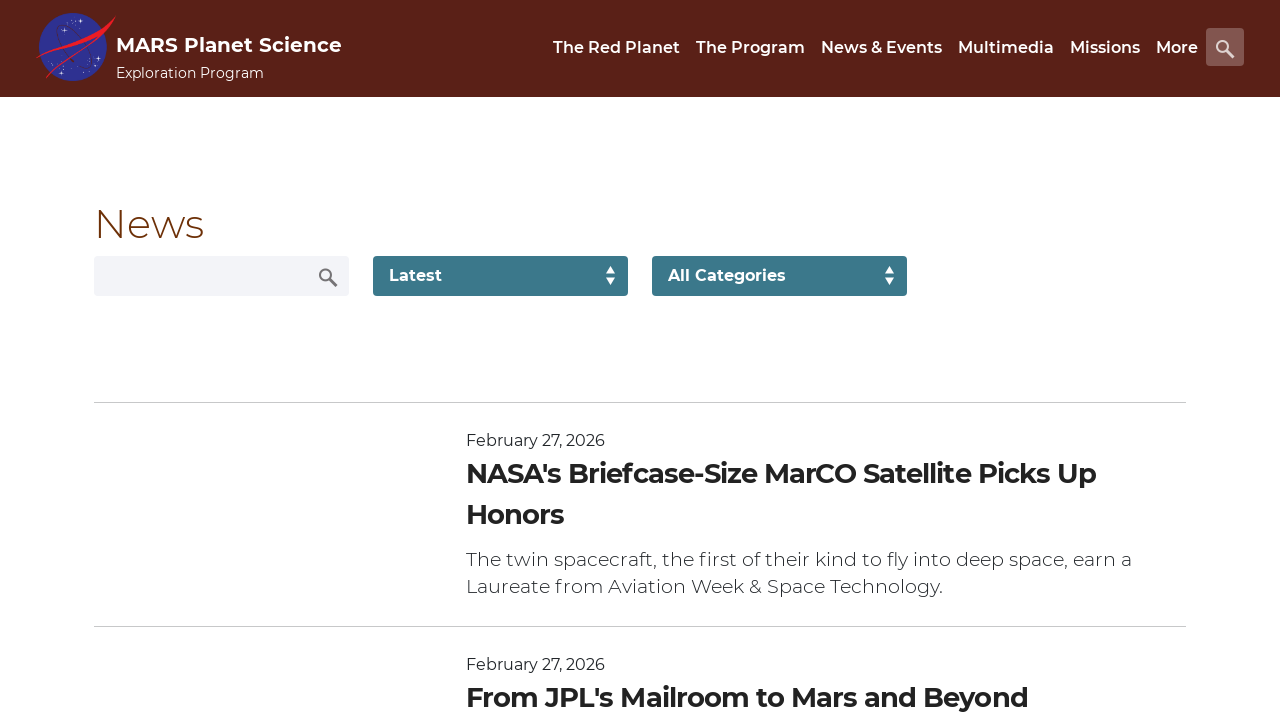

News list text element loaded
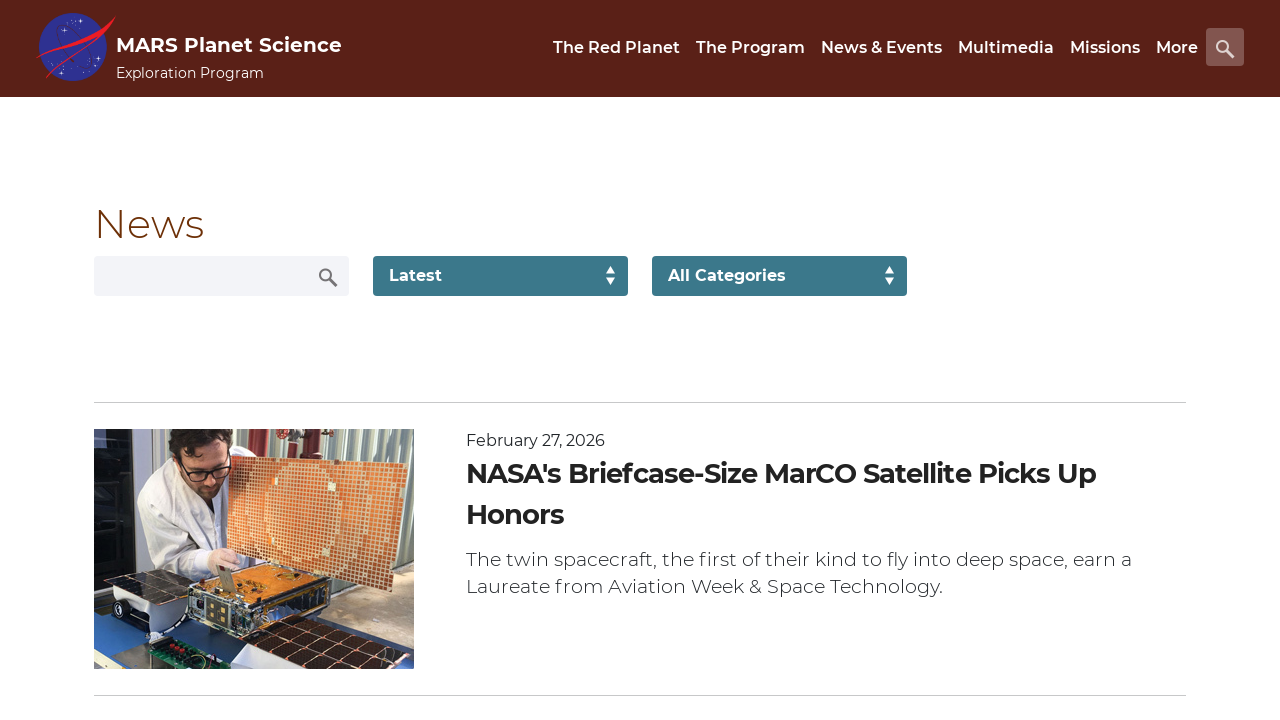

News title element is present
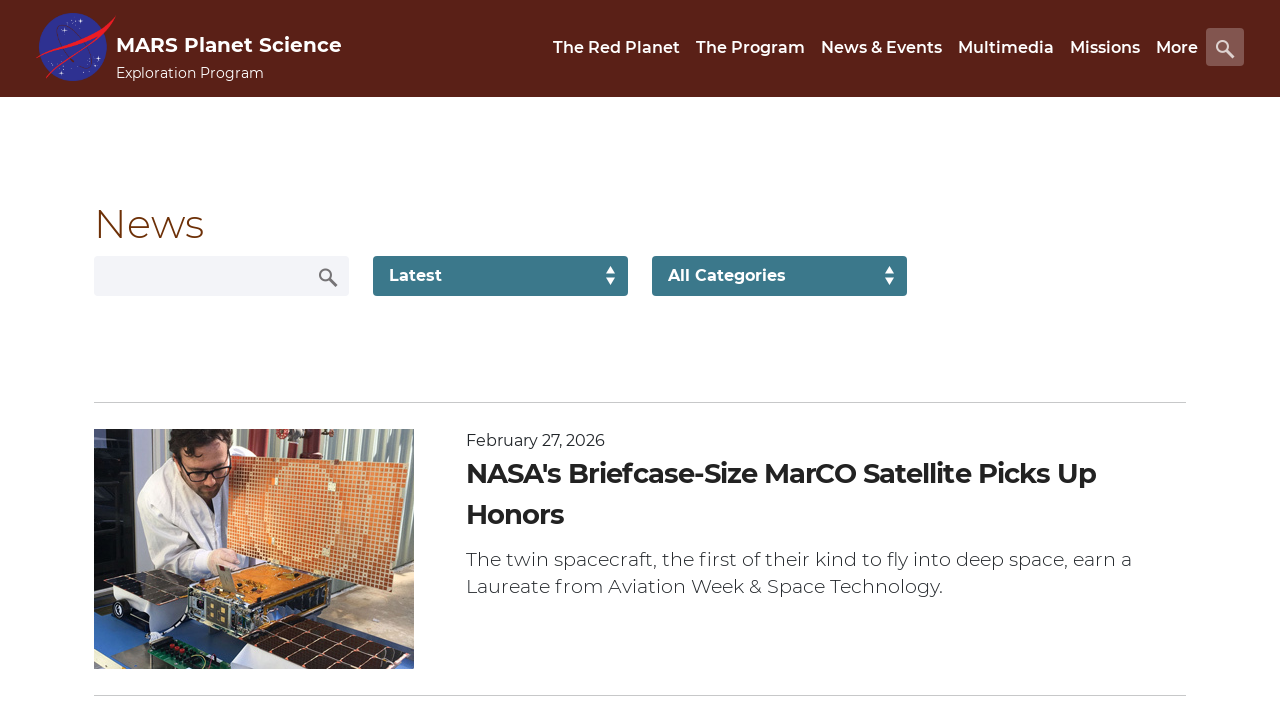

Article teaser body element is present
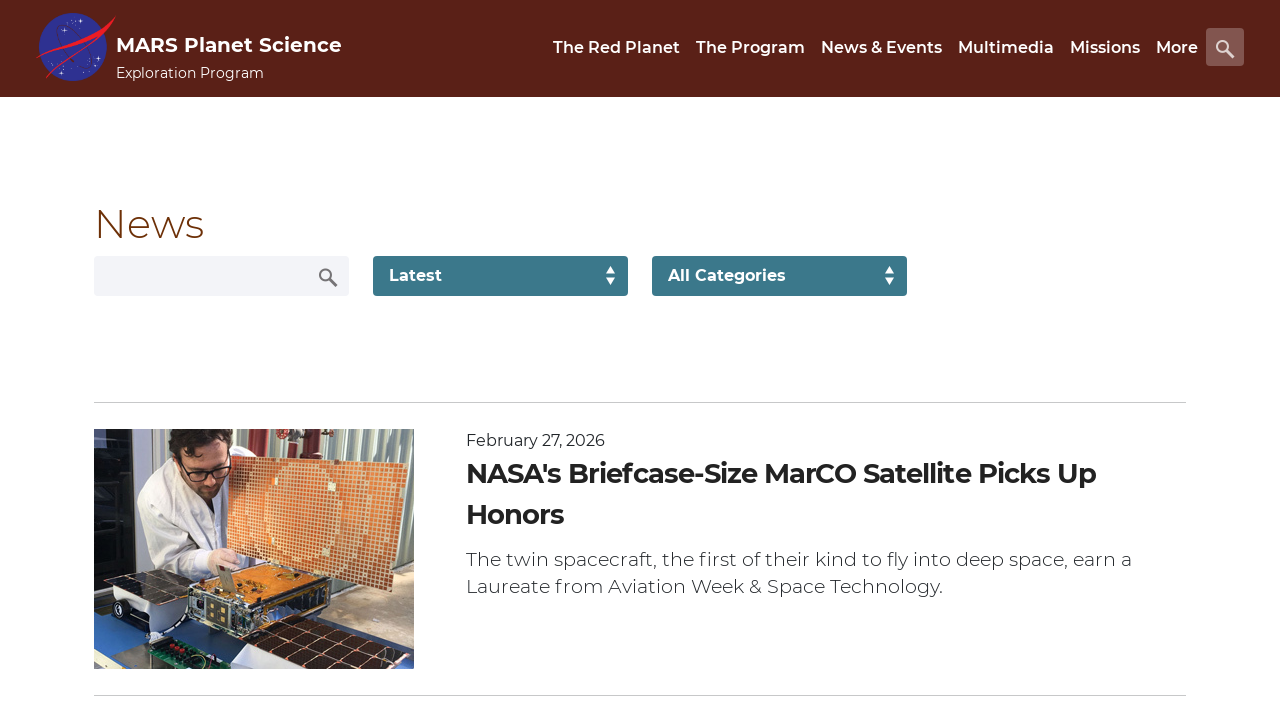

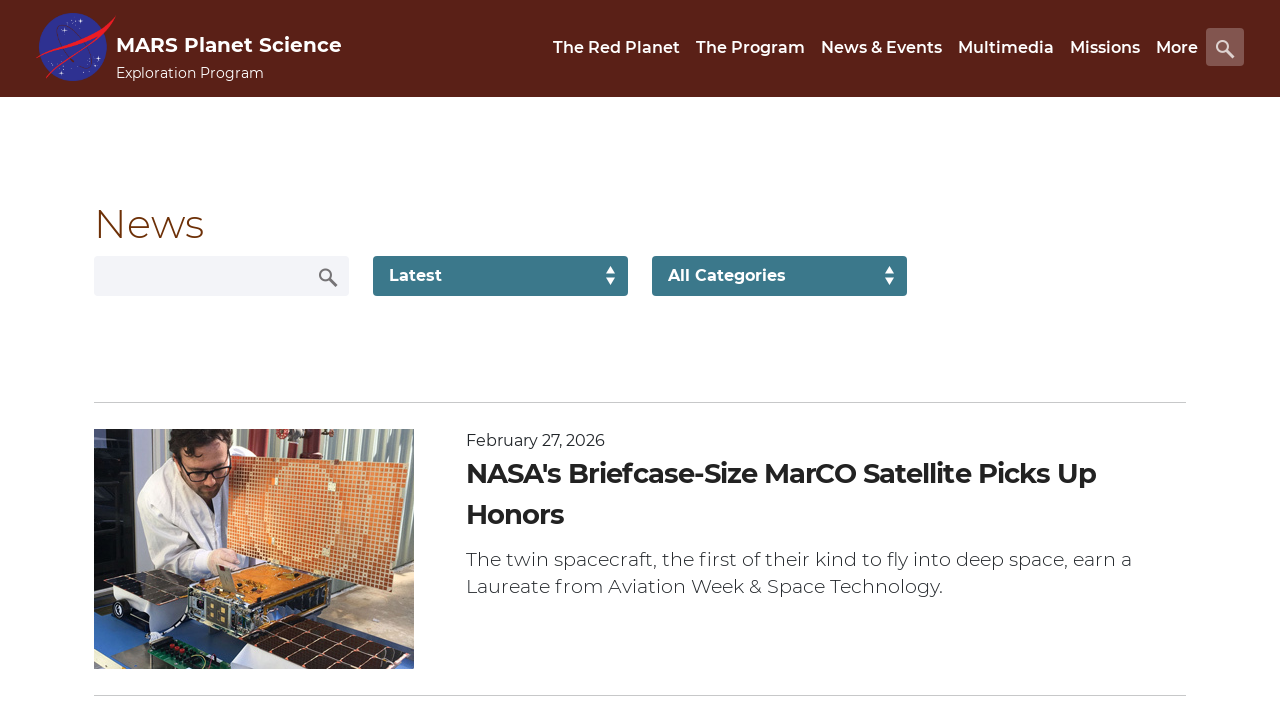